Tests Bootstrap dropdown functionality by clicking the dropdown button and selecting the JavaScript option from the menu

Starting URL: http://seleniumpractise.blogspot.com/2016/08/bootstrap-dropdown-example-for-selenium.html#

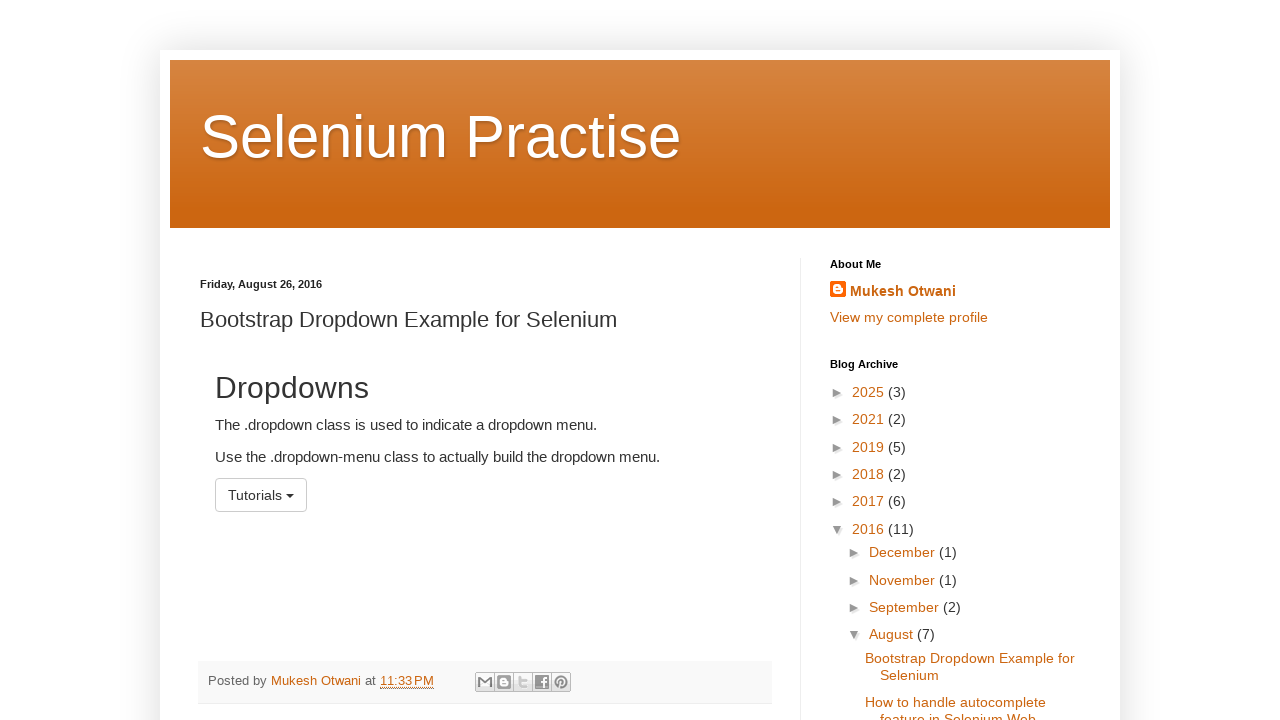

Clicked dropdown button to open menu at (261, 495) on button#menu1
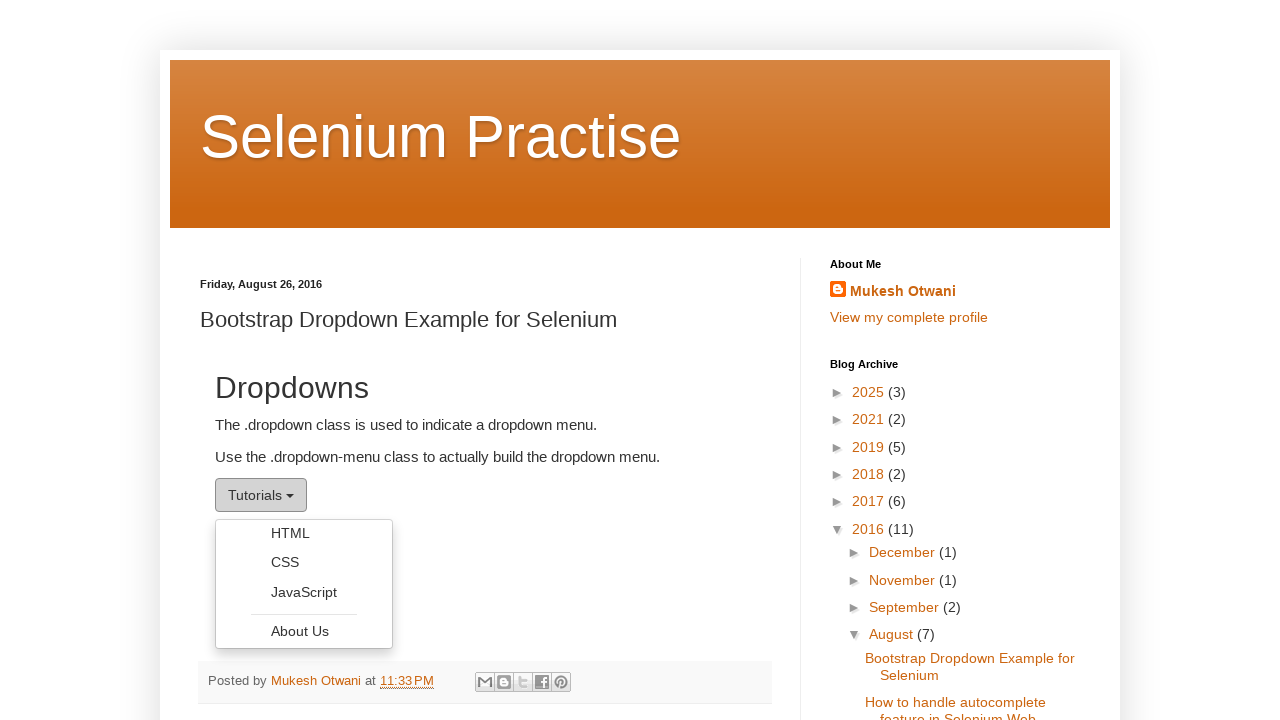

Dropdown menu items loaded and became visible
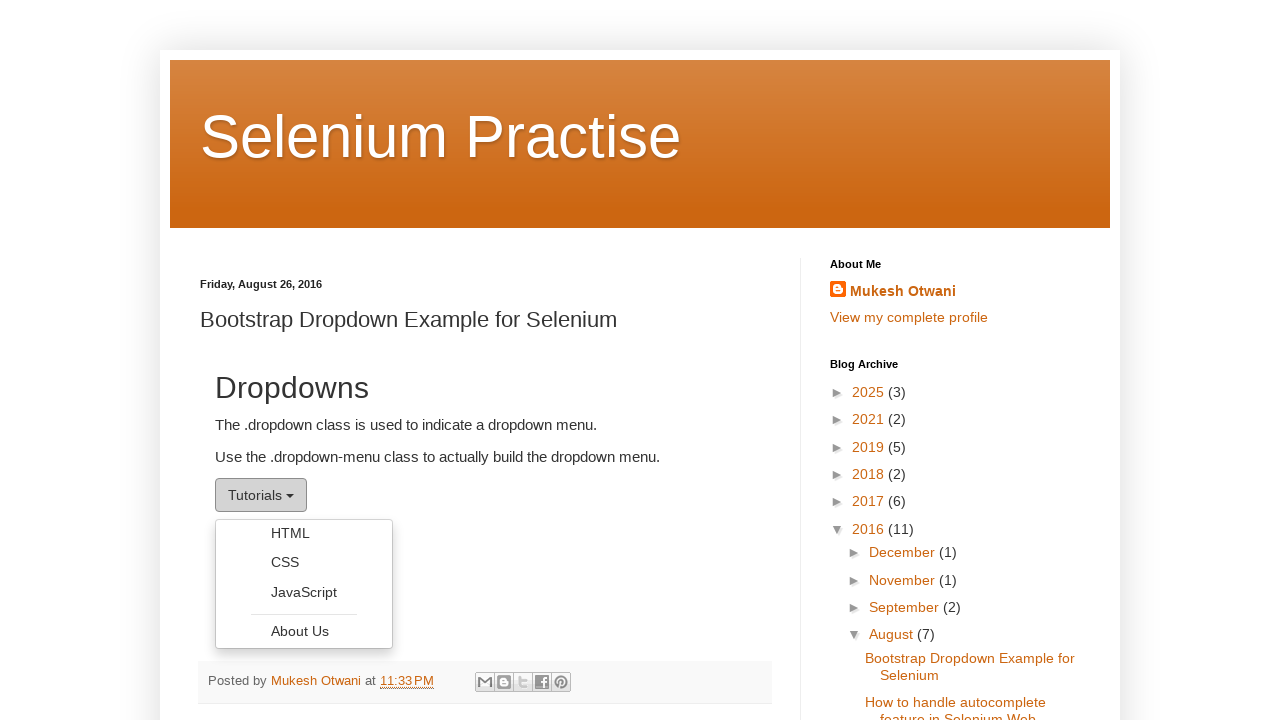

Retrieved all dropdown menu items
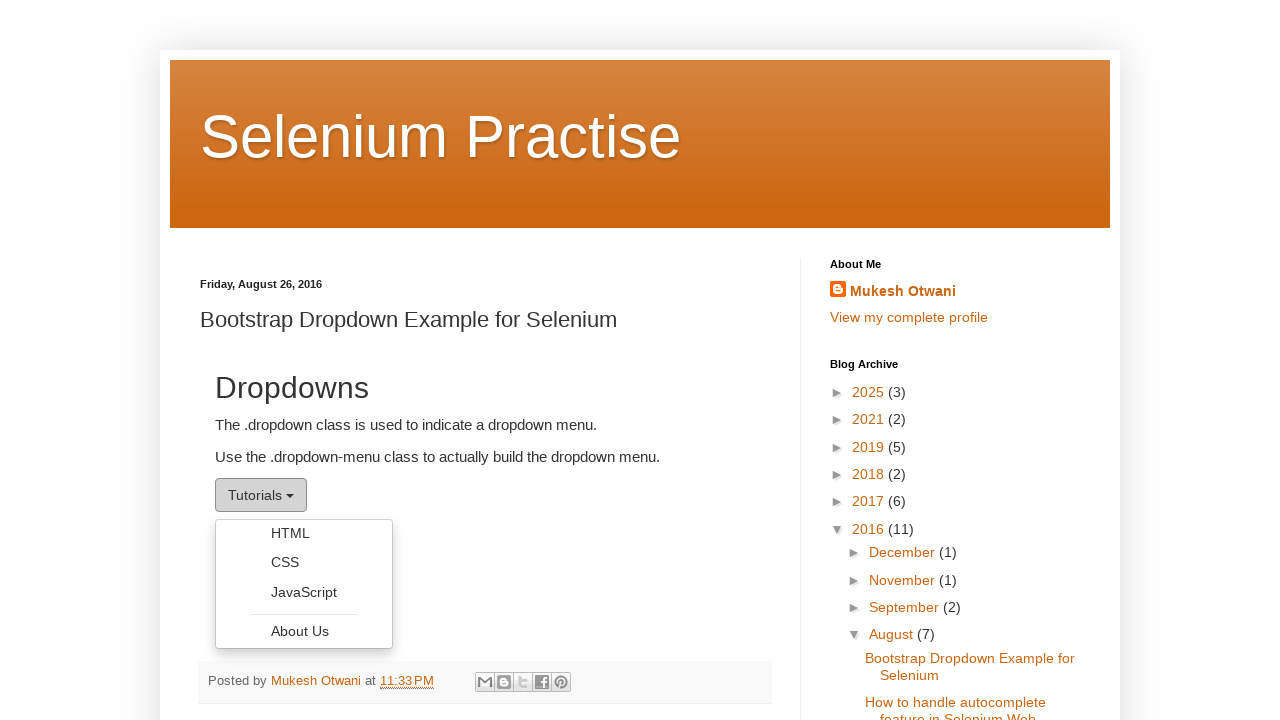

Selected JavaScript option from dropdown menu at (304, 592) on ul.dropdown-menu li a >> nth=2
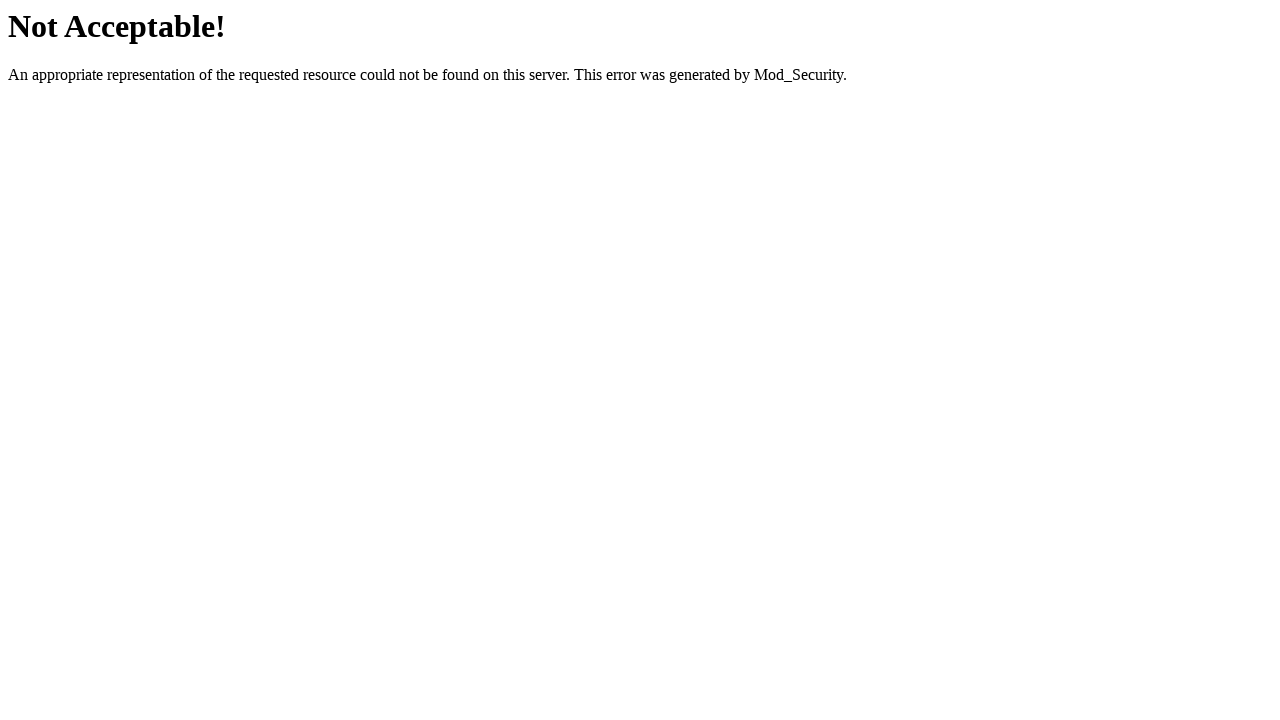

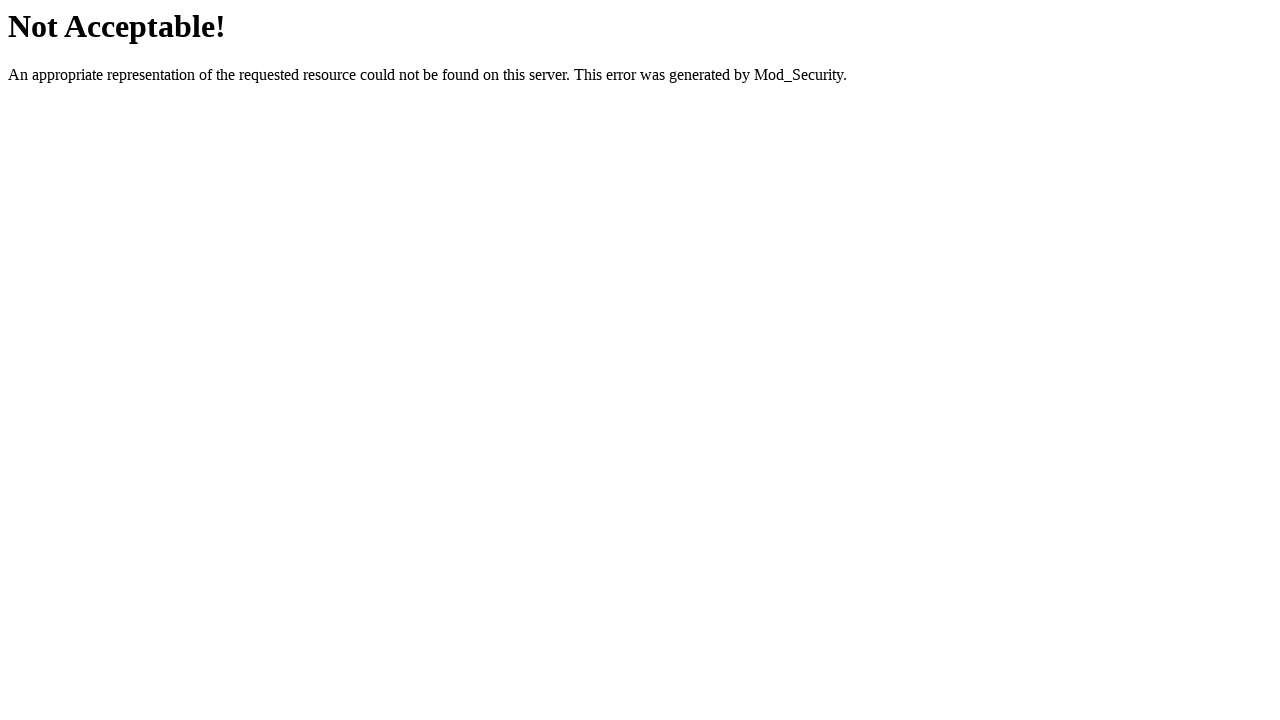